Tests dynamic table functionality by clicking to expand a details section, entering JSON data into a textarea, refreshing the table, and verifying the table loads with the data.

Starting URL: https://testpages.herokuapp.com/styled/tag/dynamic-table.html

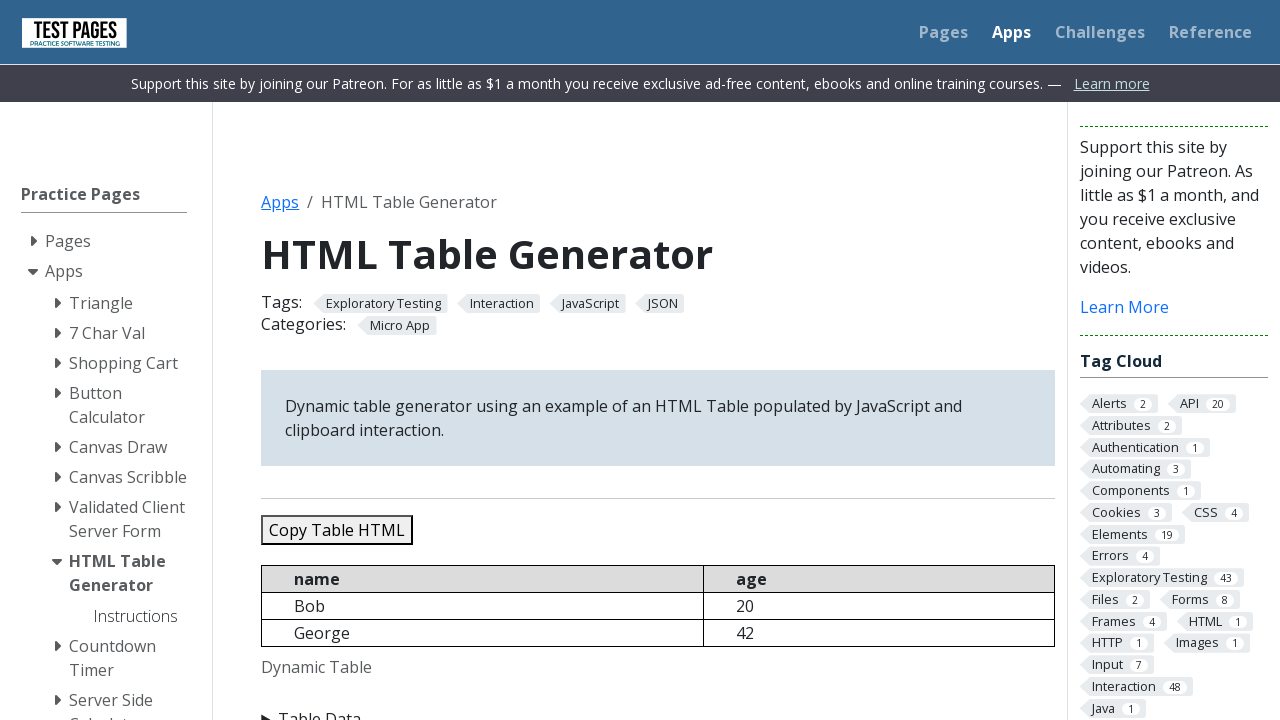

Clicked on Table Data summary to expand details section at (658, 708) on details summary:has-text('Table Data')
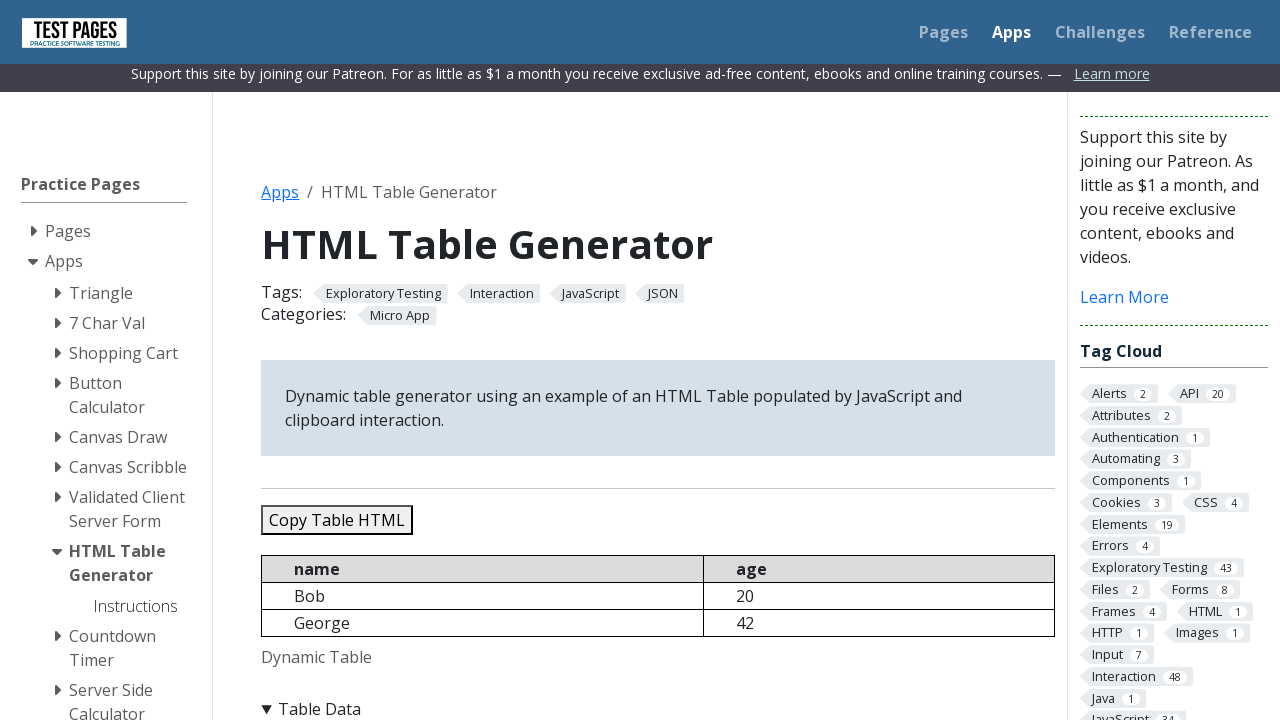

Filled textarea with JSON data containing 5 person records on #jsondata
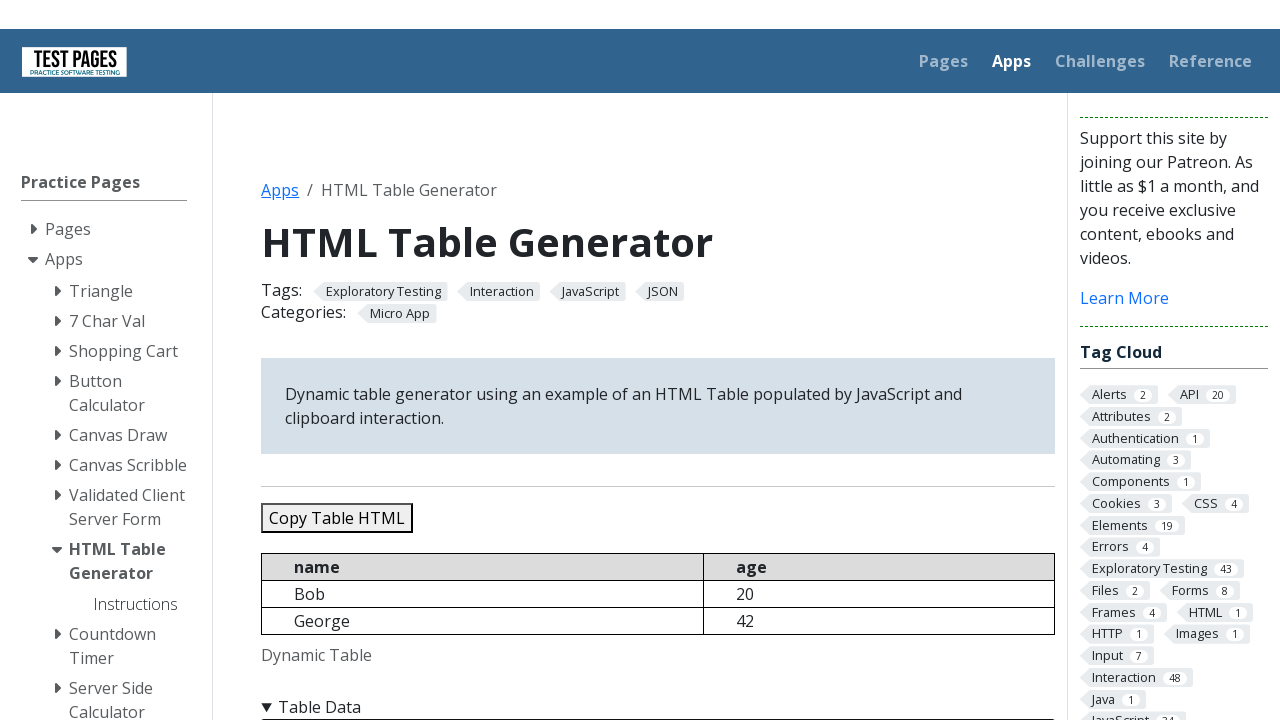

Clicked Refresh Table button to load data at (359, 360) on #refreshtable
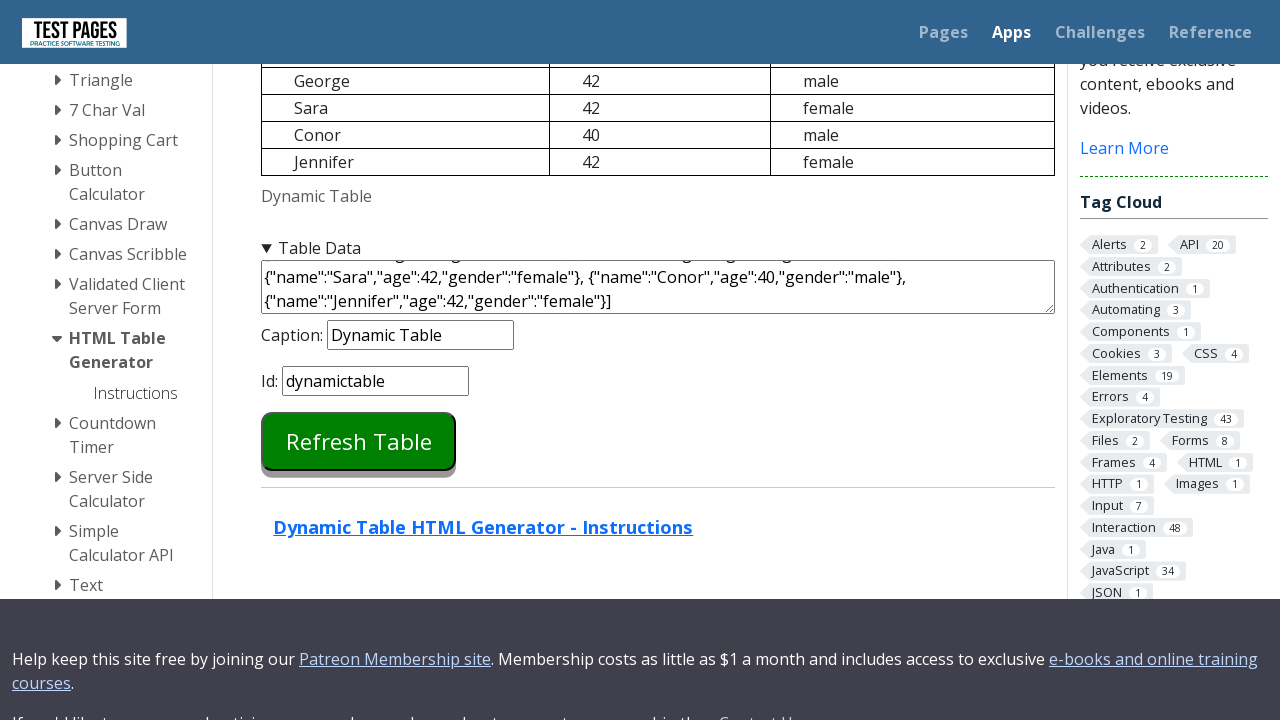

Dynamic table loaded successfully with JSON data
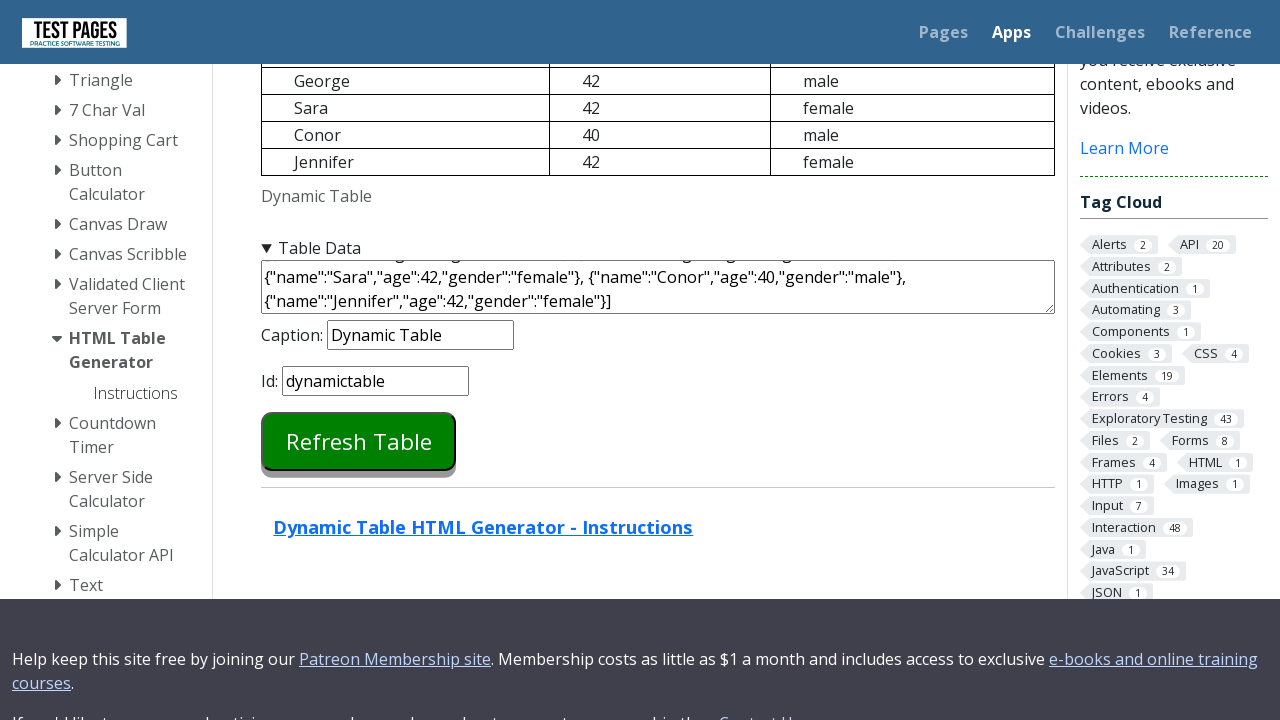

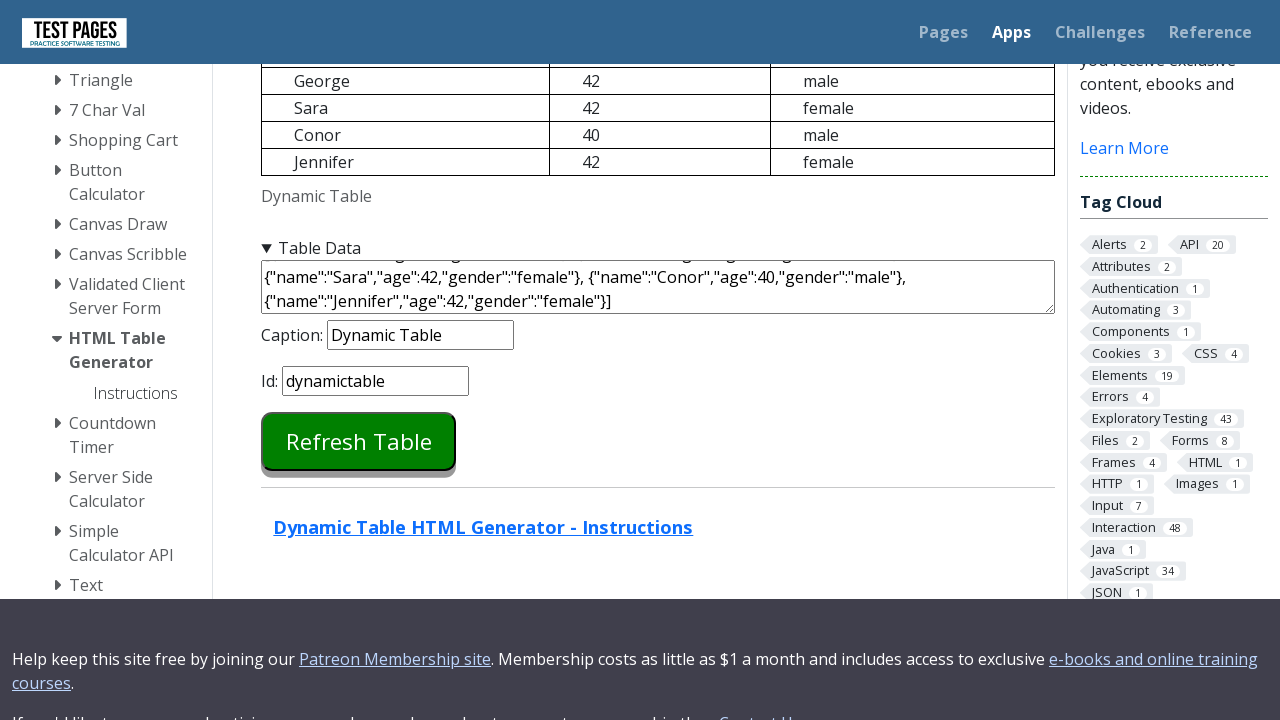